Tests login form validation by entering valid username with invalid password and verifying error message appears

Starting URL: https://www.saucedemo.com/

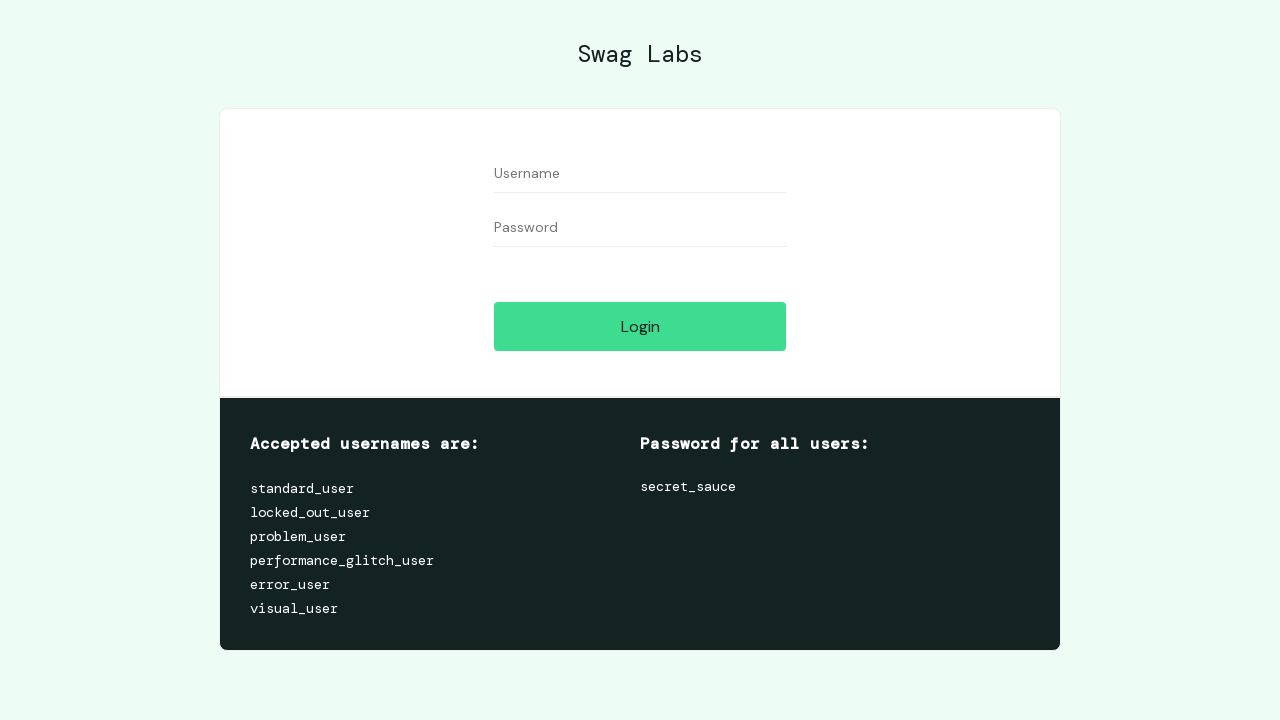

Filled username field with 'standard_user' on input[name='user-name']
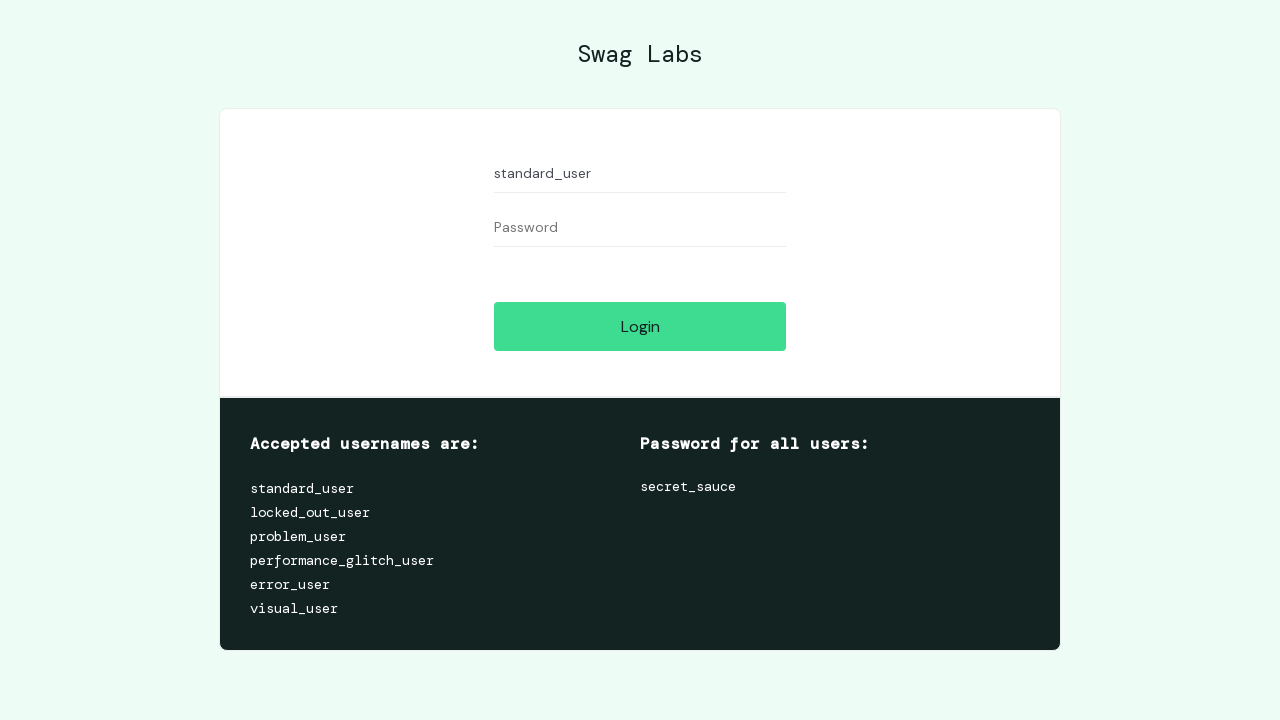

Filled password field with invalid password 'invalid' on input[name='password']
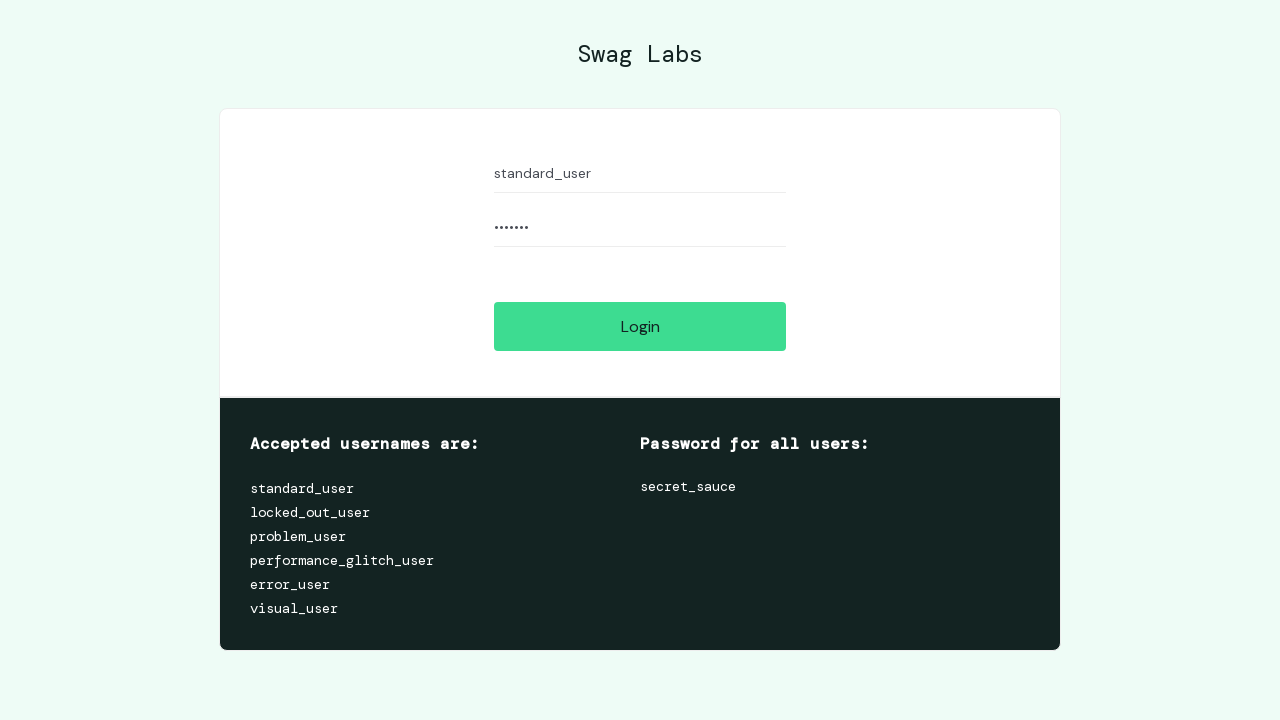

Clicked login button at (640, 326) on #login-button
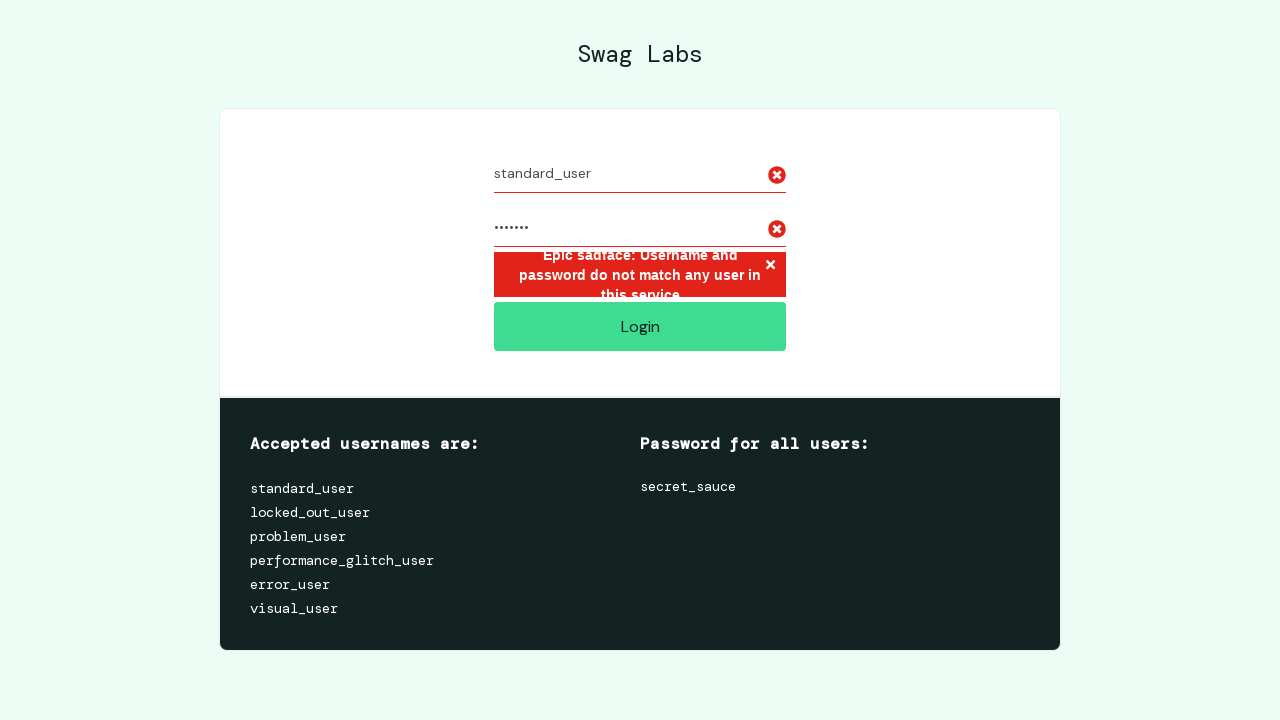

Error message container appeared
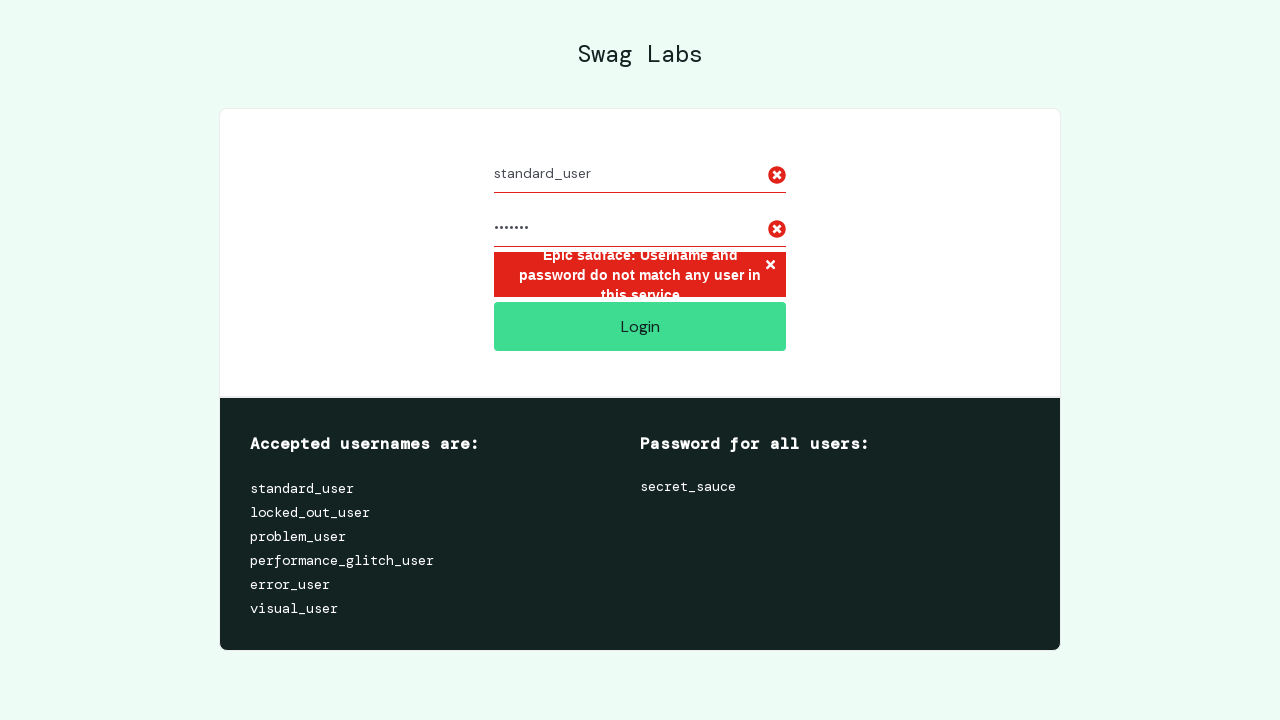

Retrieved error message text
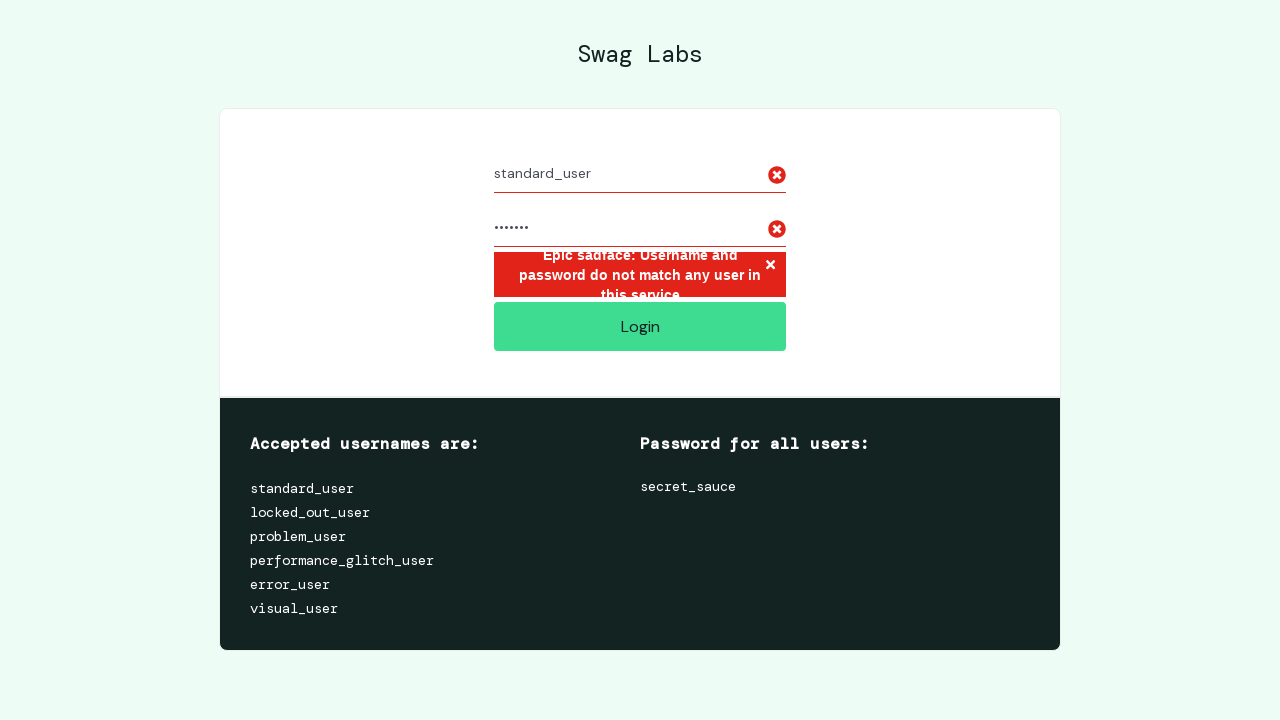

Verified error message contains 'Epic sadface'
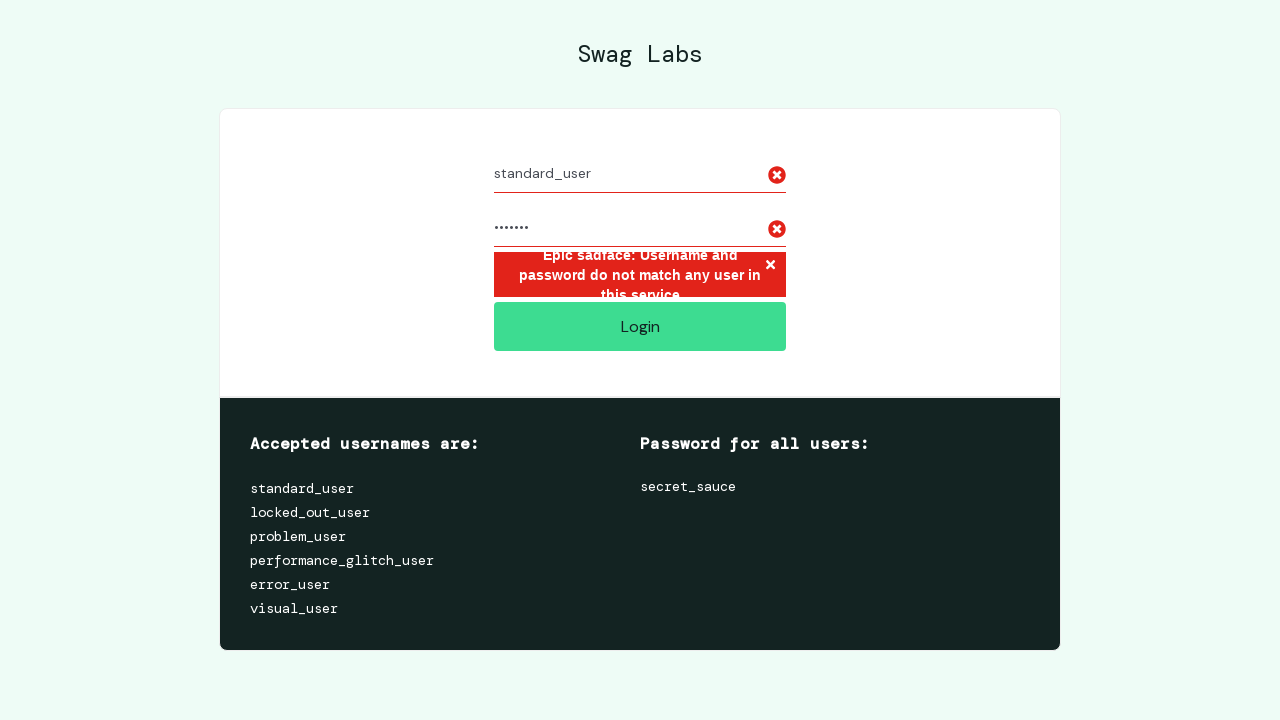

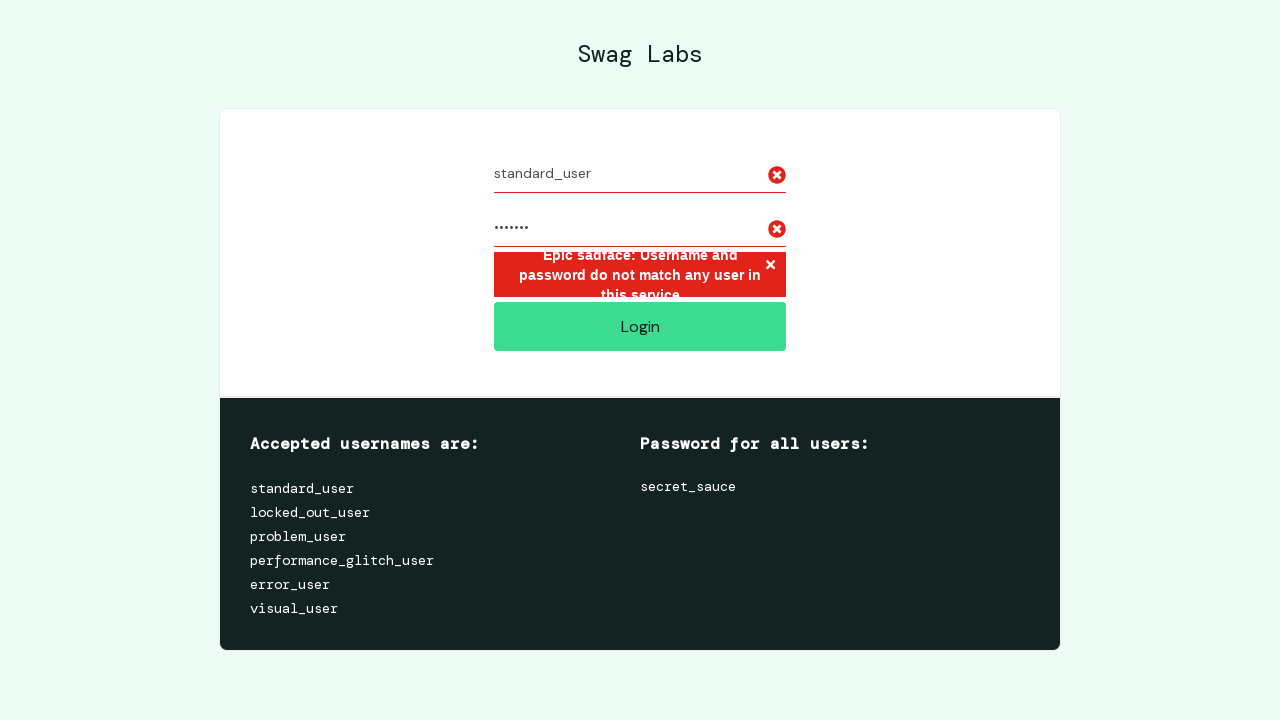